Tests Class Attribute functionality by clicking the button with class attribute and handling the alert

Starting URL: http://uitestingplayground.com/

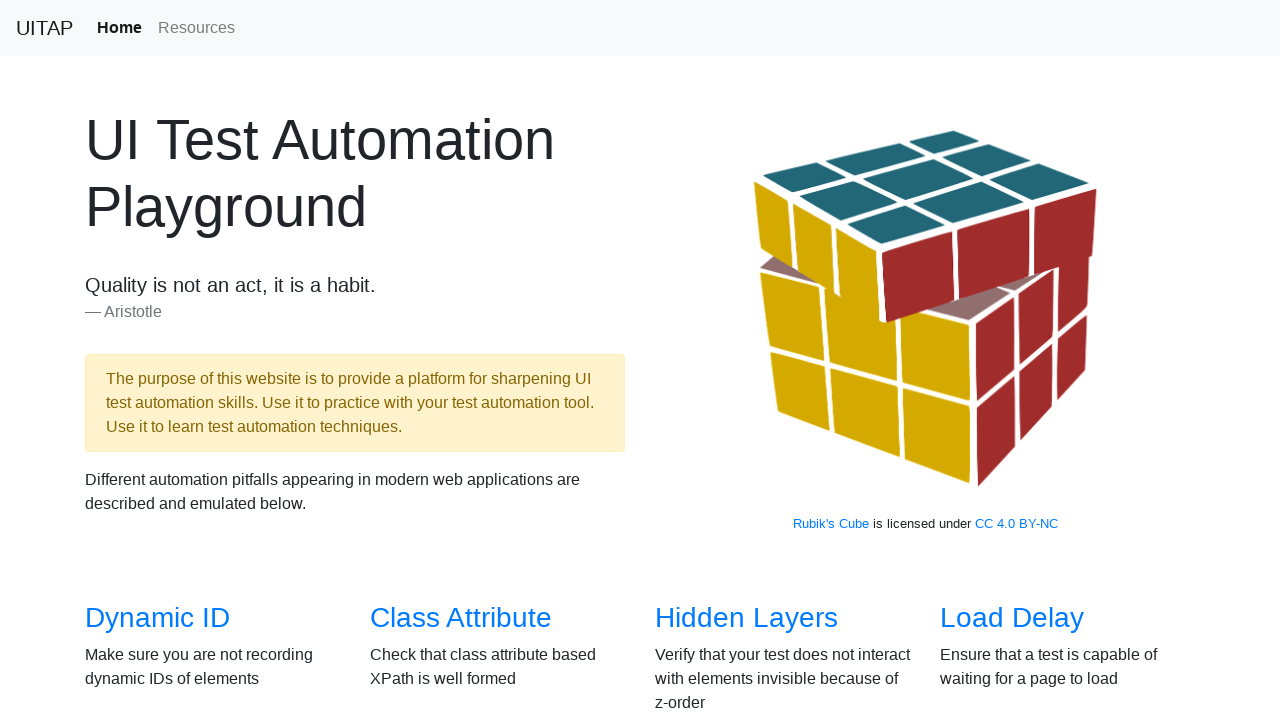

Clicked on Class Attribute link at (461, 618) on xpath=/html/body/section[2]/div/div[1]/div[2]/h3/a
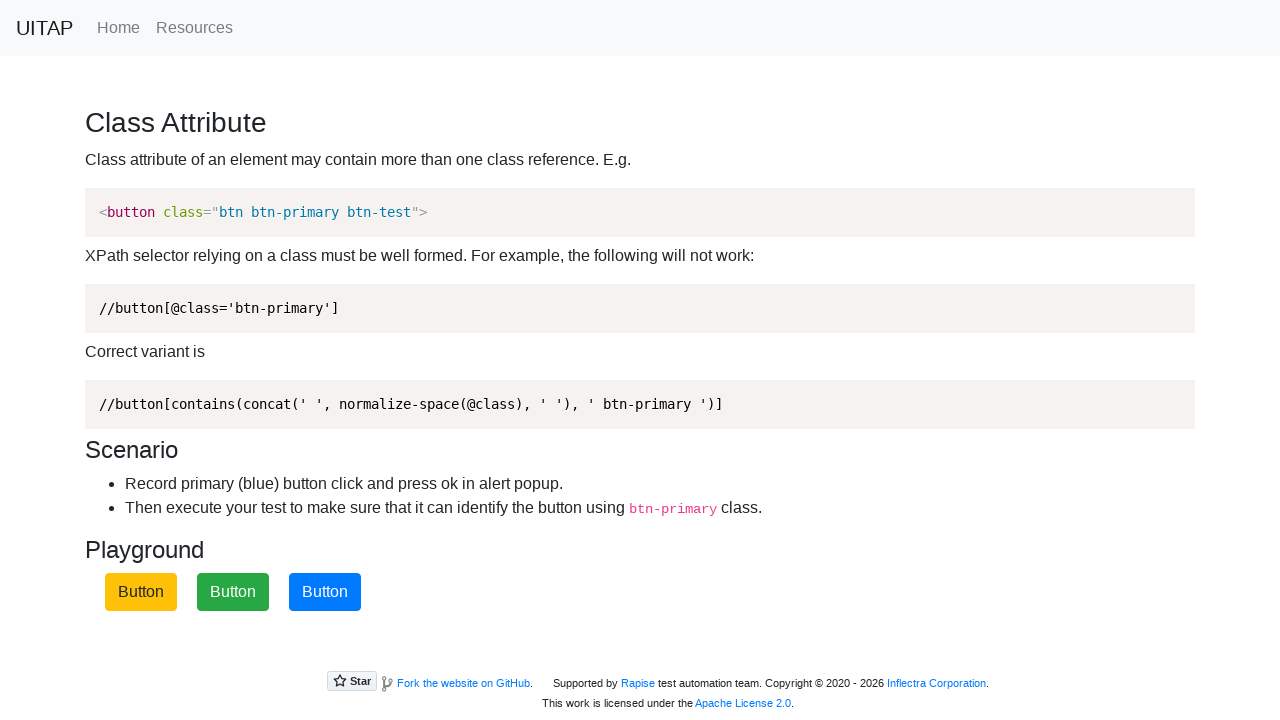

Waited for page to load (domcontentloaded)
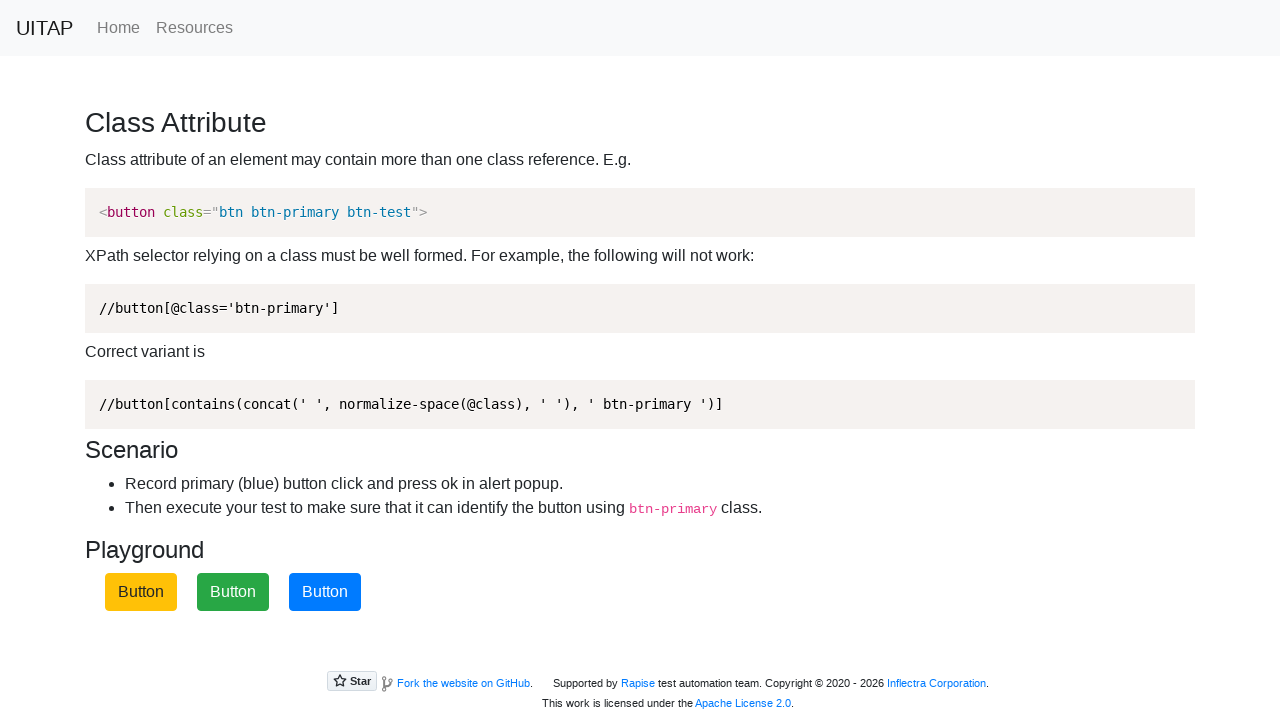

Verified page title is 'Class Attribute'
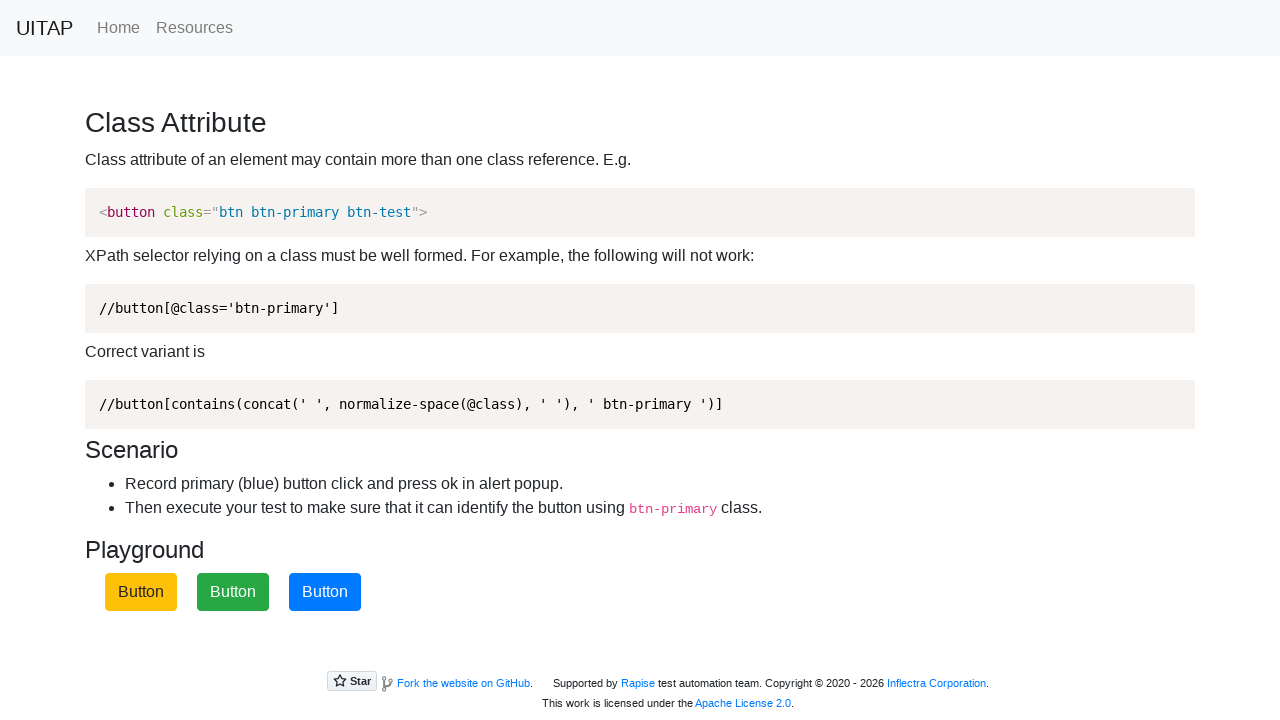

Set up dialog handler to accept alerts
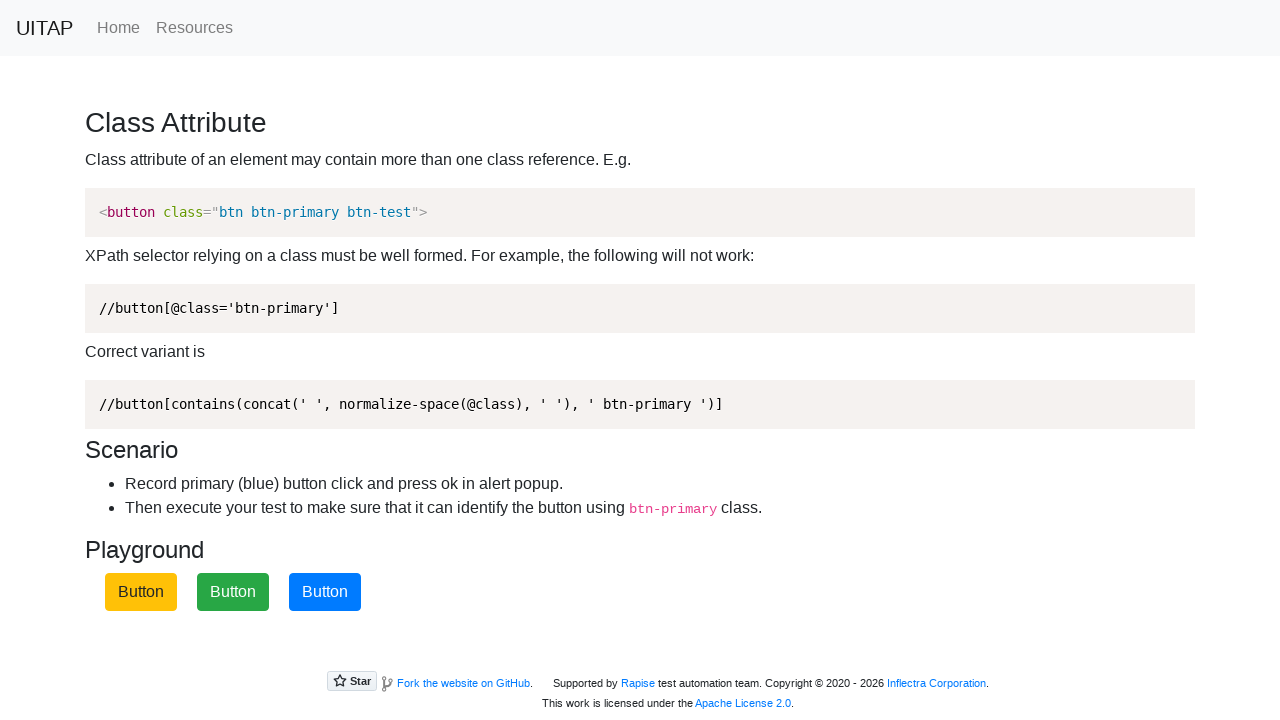

Clicked button with class 'btn-primary' at (325, 592) on .btn-primary
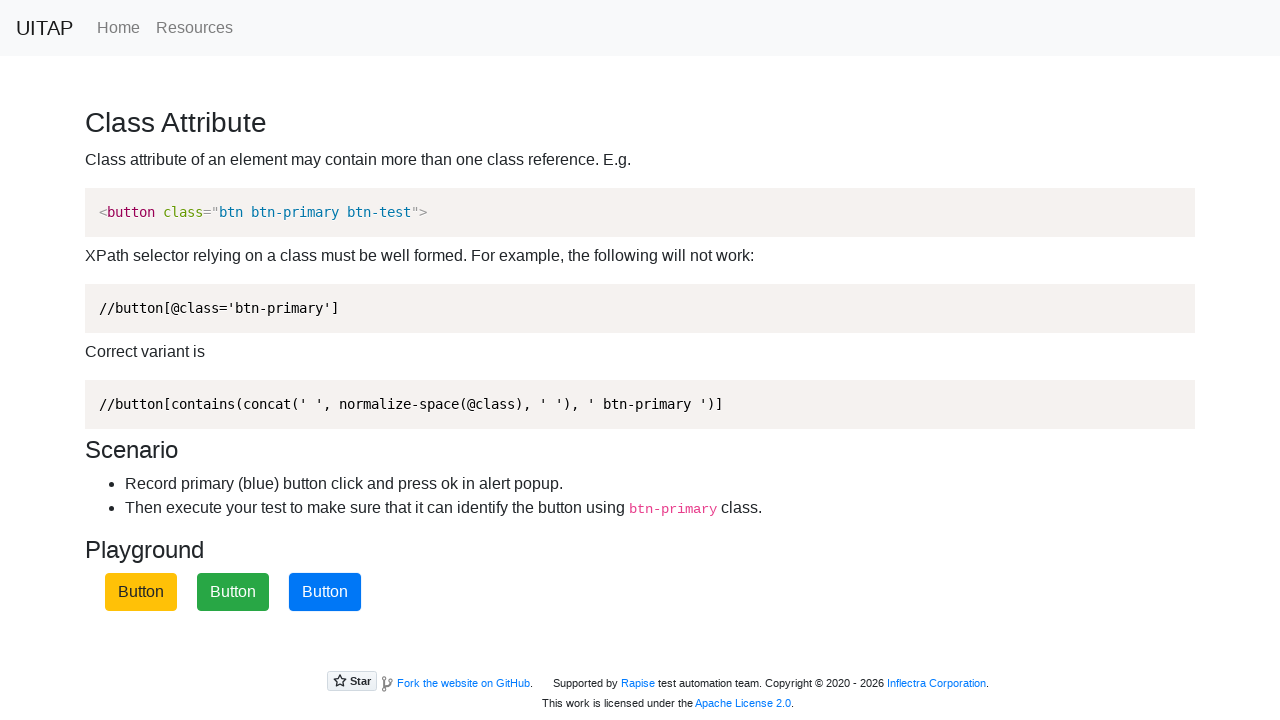

Navigated back to main page
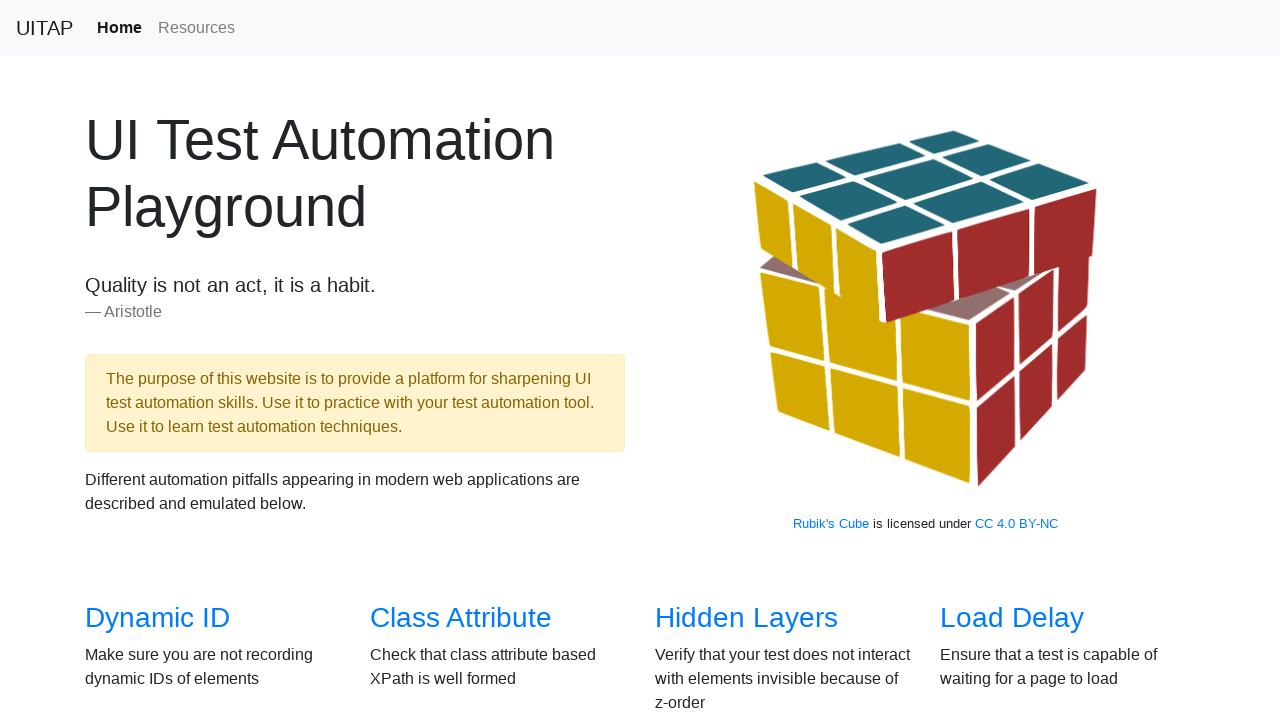

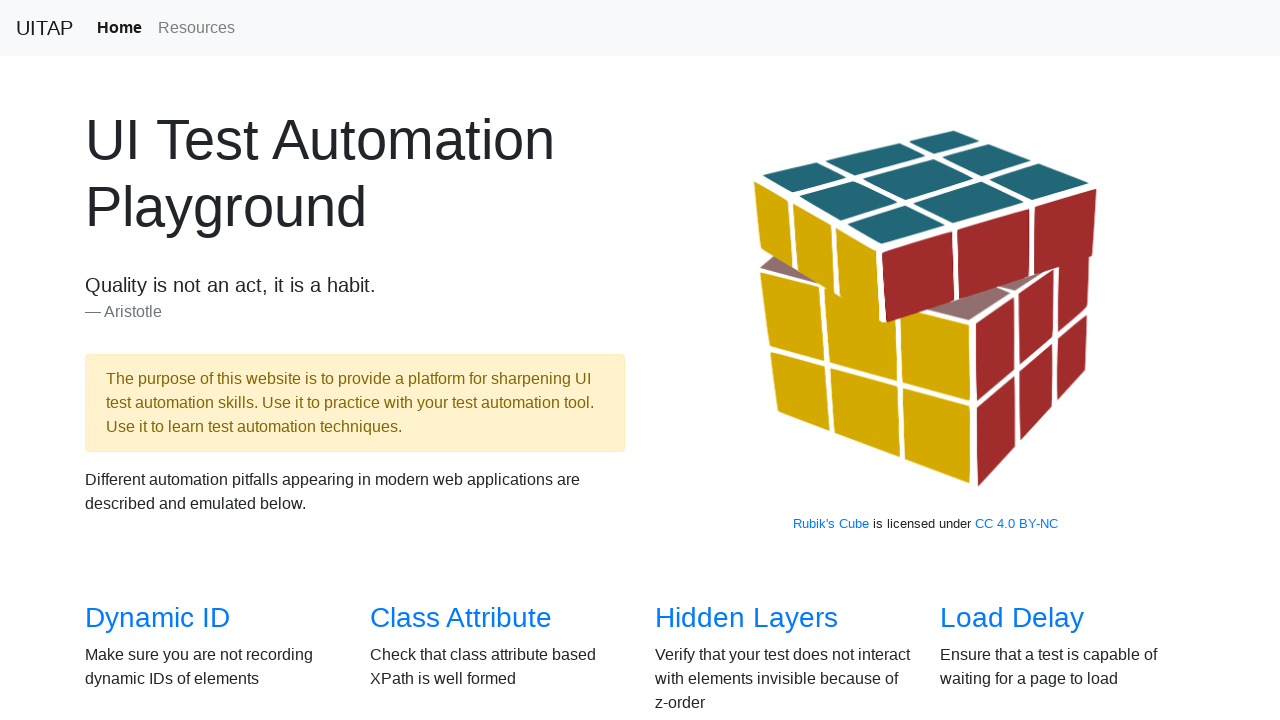